Tests checkbox functionality by navigating to the checkboxes page, verifying the header text, and interacting with checkboxes - clicking to select/deselect them and verifying their states.

Starting URL: https://the-internet.herokuapp.com/

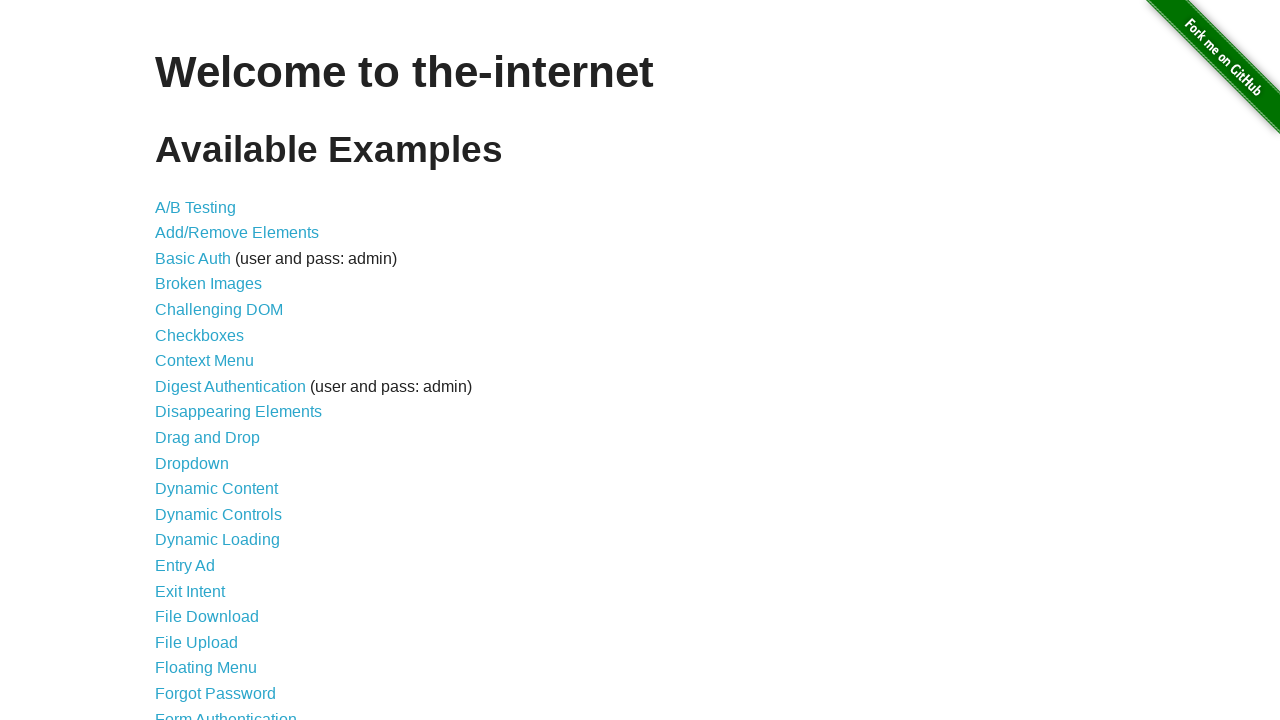

Clicked on the Checkboxes link at (200, 335) on text=Checkboxes
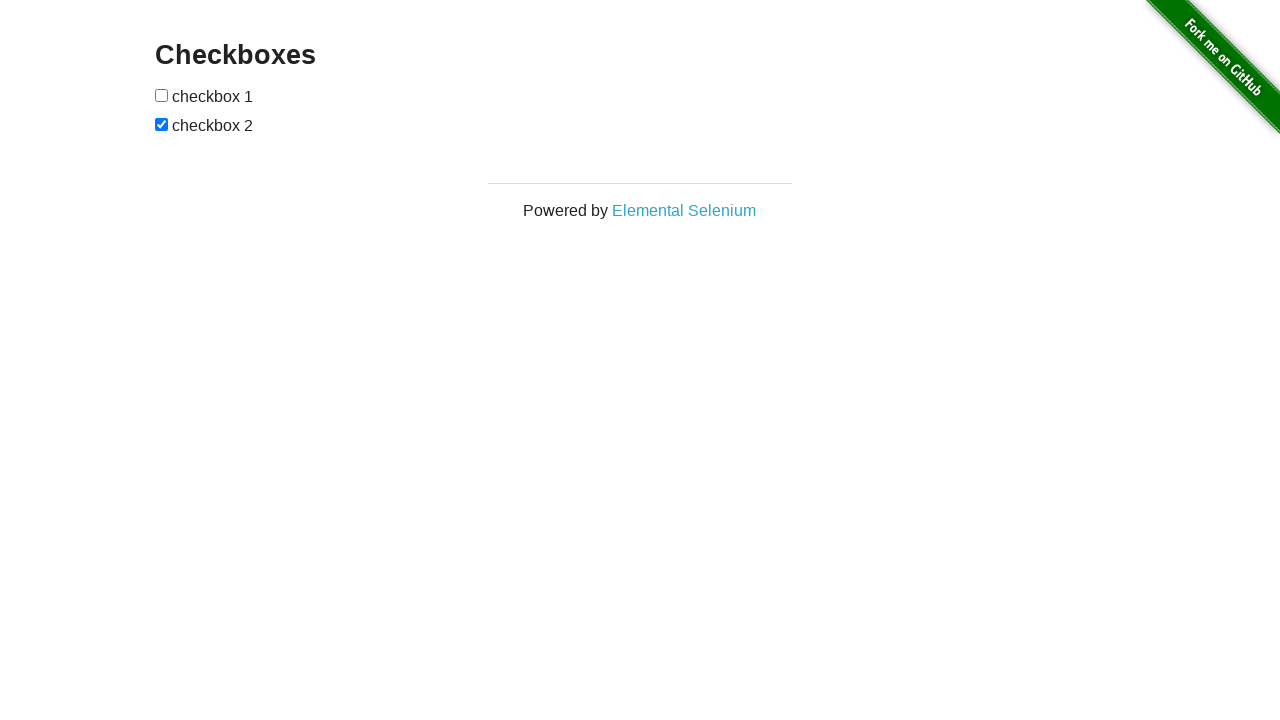

Verified header text is 'Checkboxes'
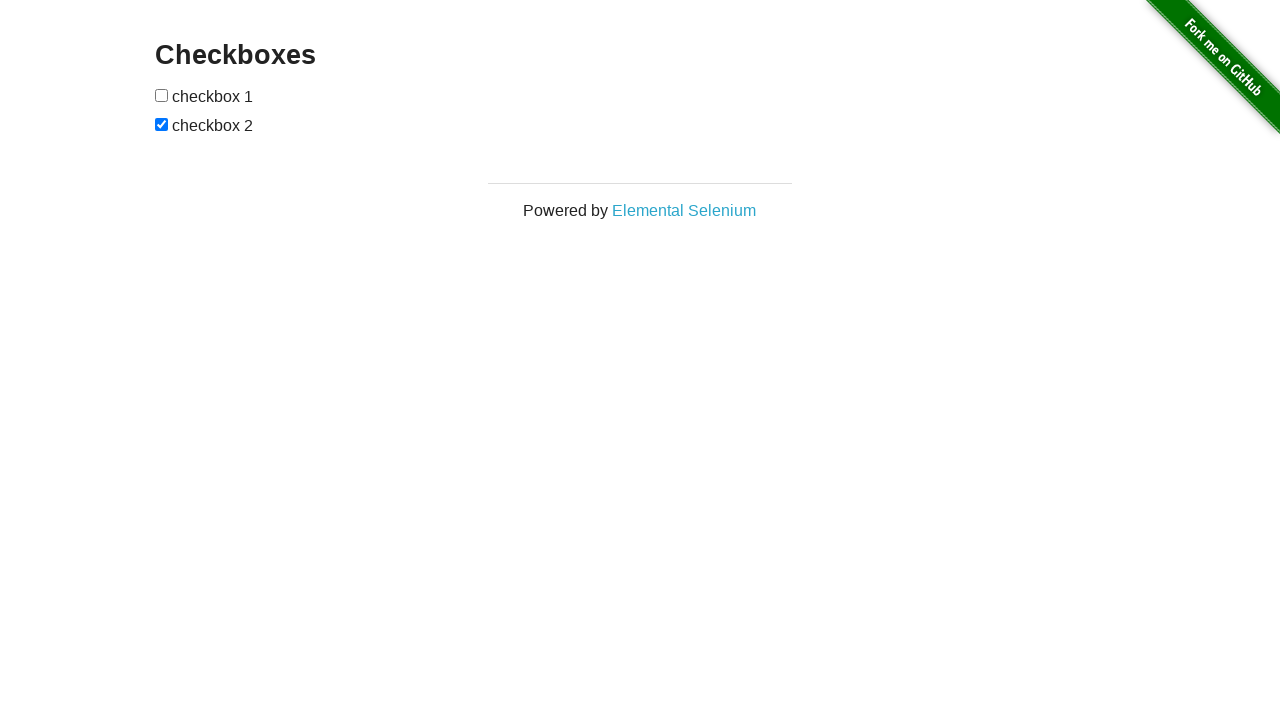

Located 2 checkboxes on the page
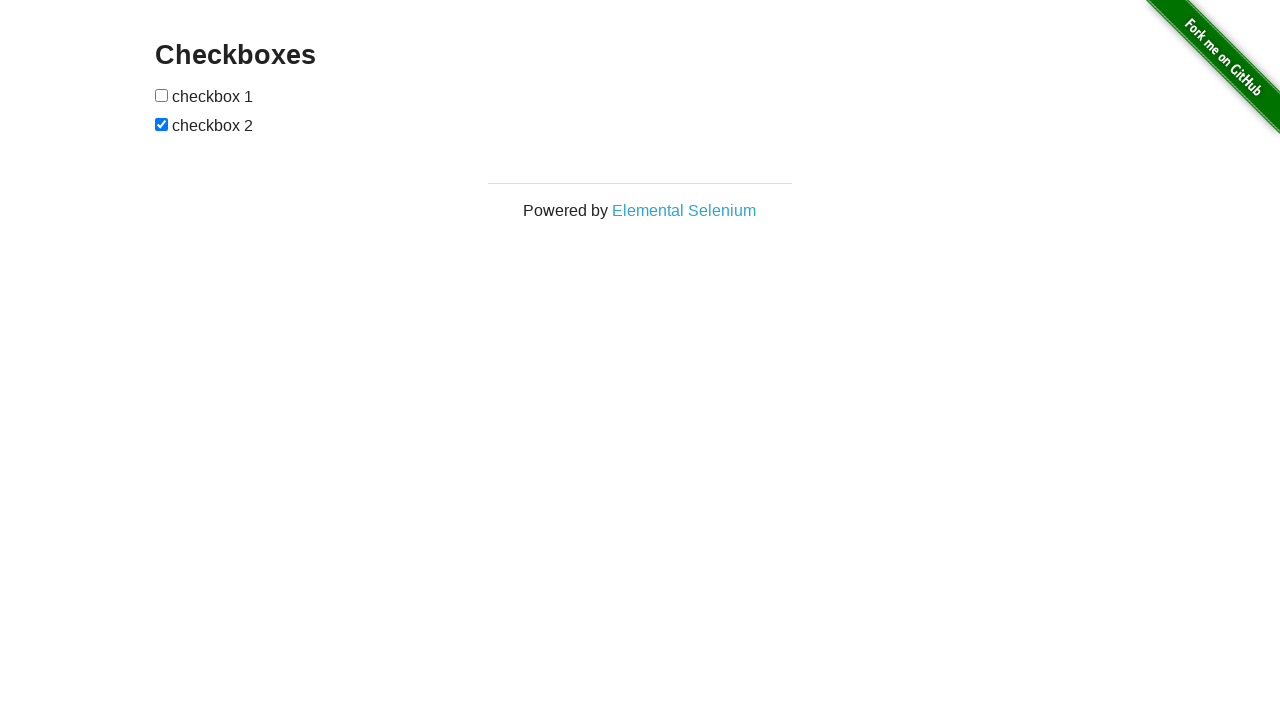

Verified all 2 checkboxes are visible
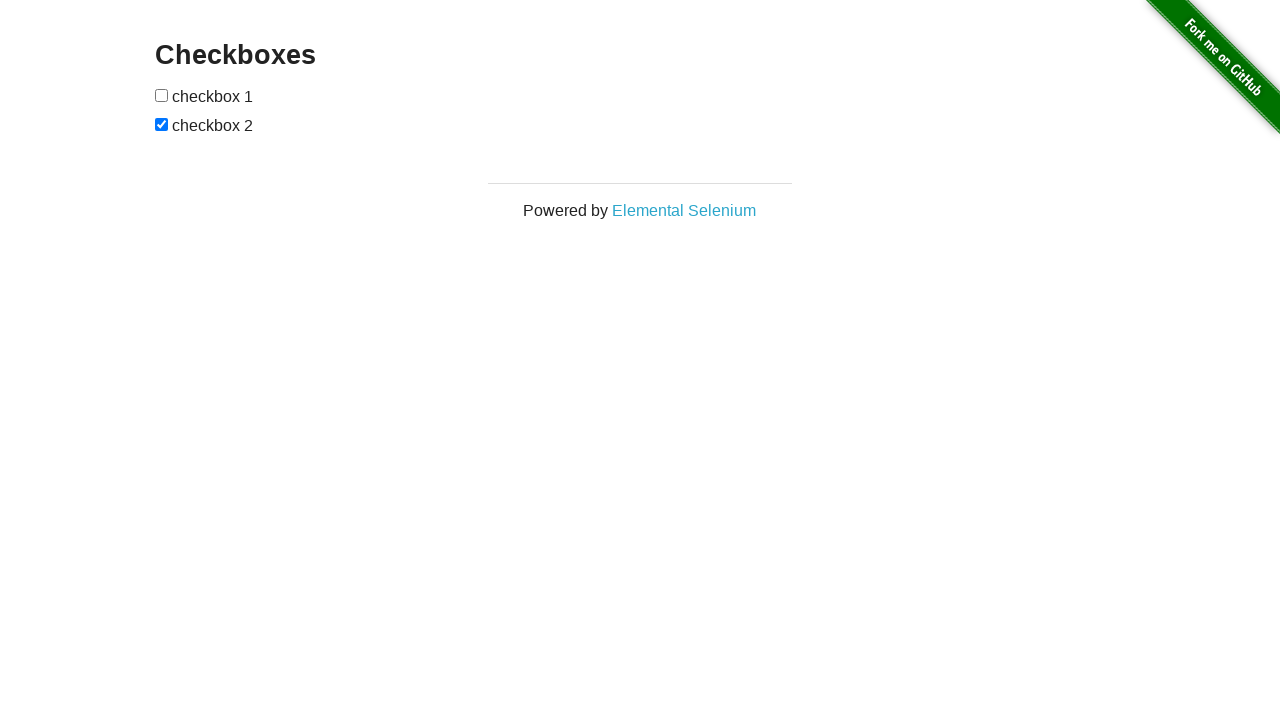

Clicked the first checkbox to select it at (162, 95) on xpath=//form[@id='checkboxes']//input >> nth=0
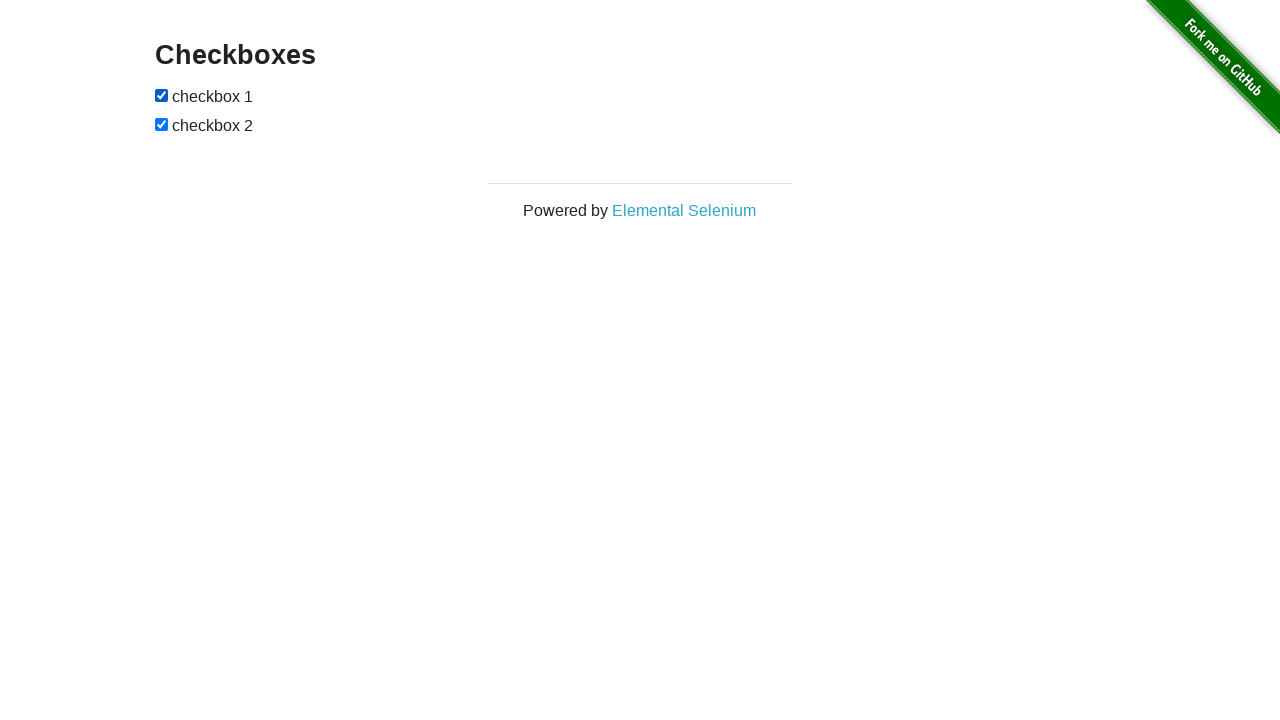

Verified the first checkbox is now checked
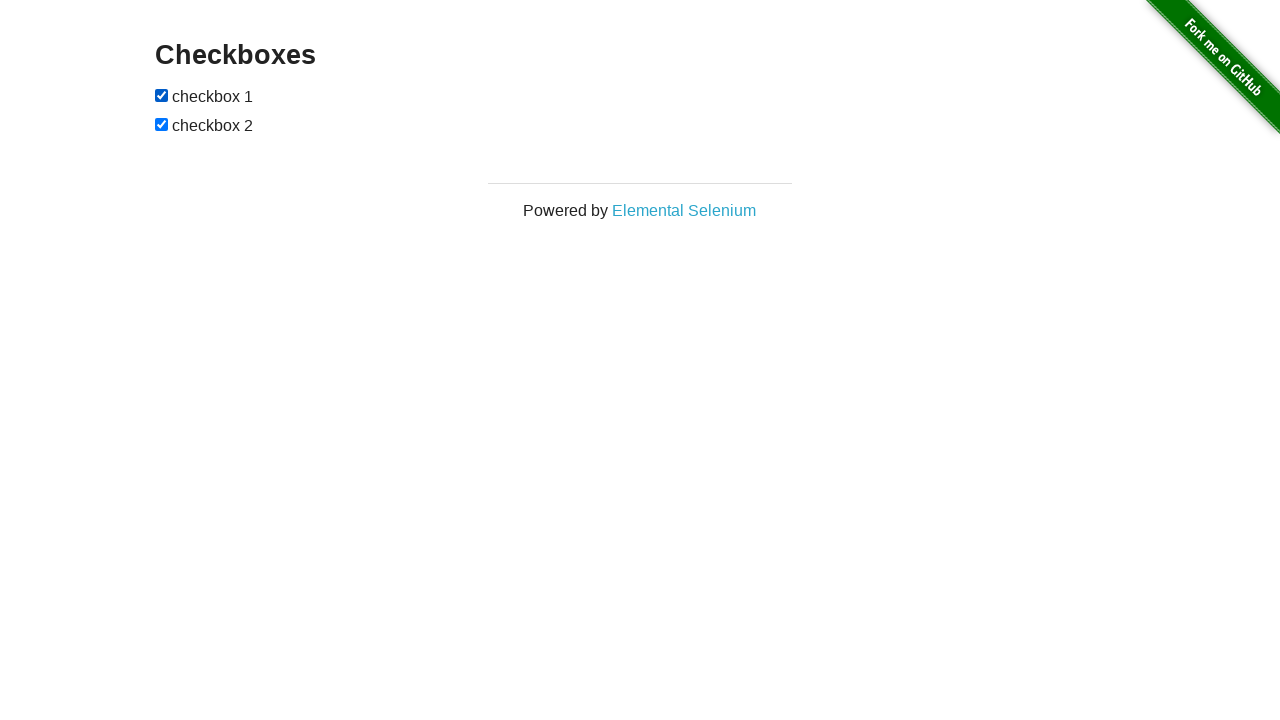

Verified the second checkbox is checked by default
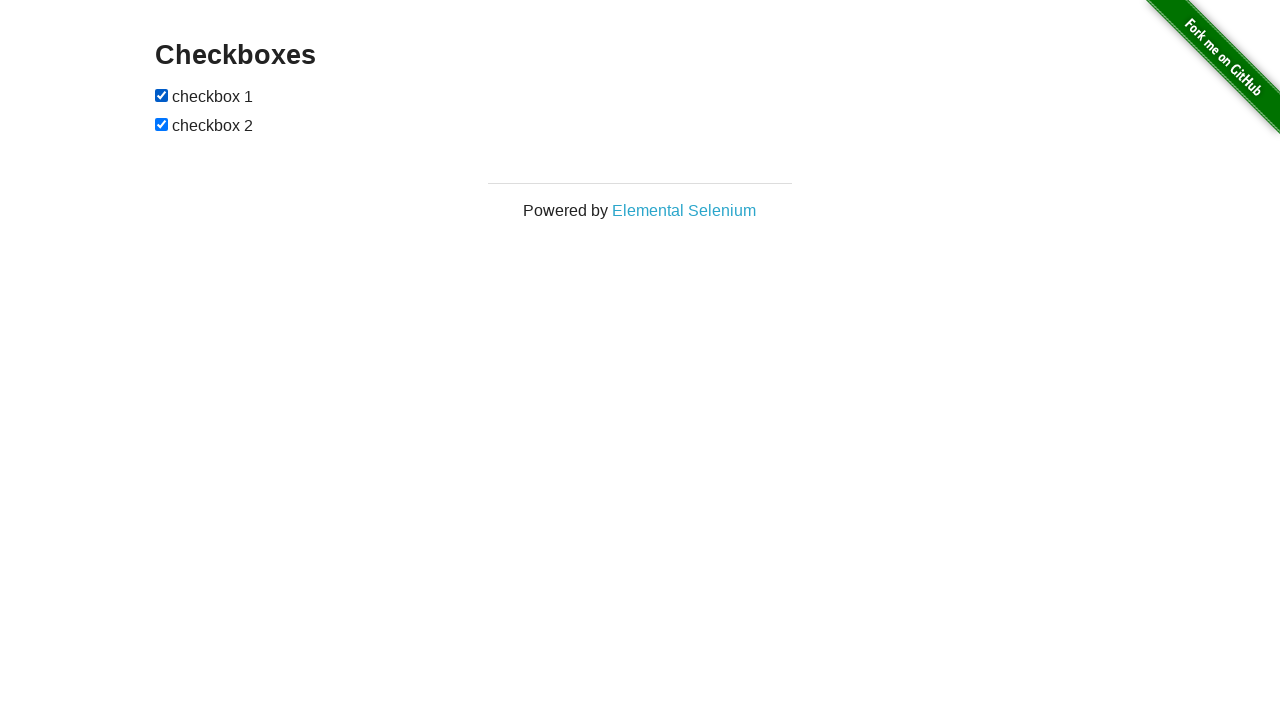

Unchecked checkbox 1 at (162, 95) on xpath=//form[@id='checkboxes']//input >> nth=0
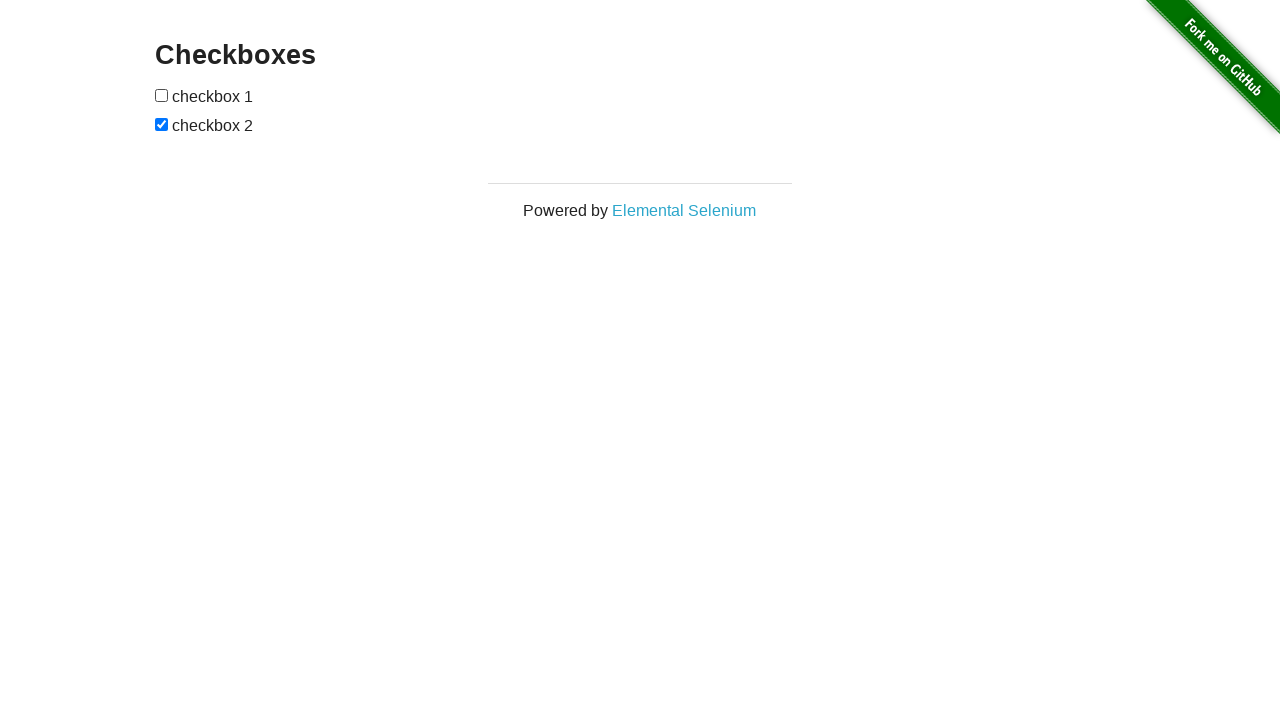

Verified checkbox 1 is now unchecked
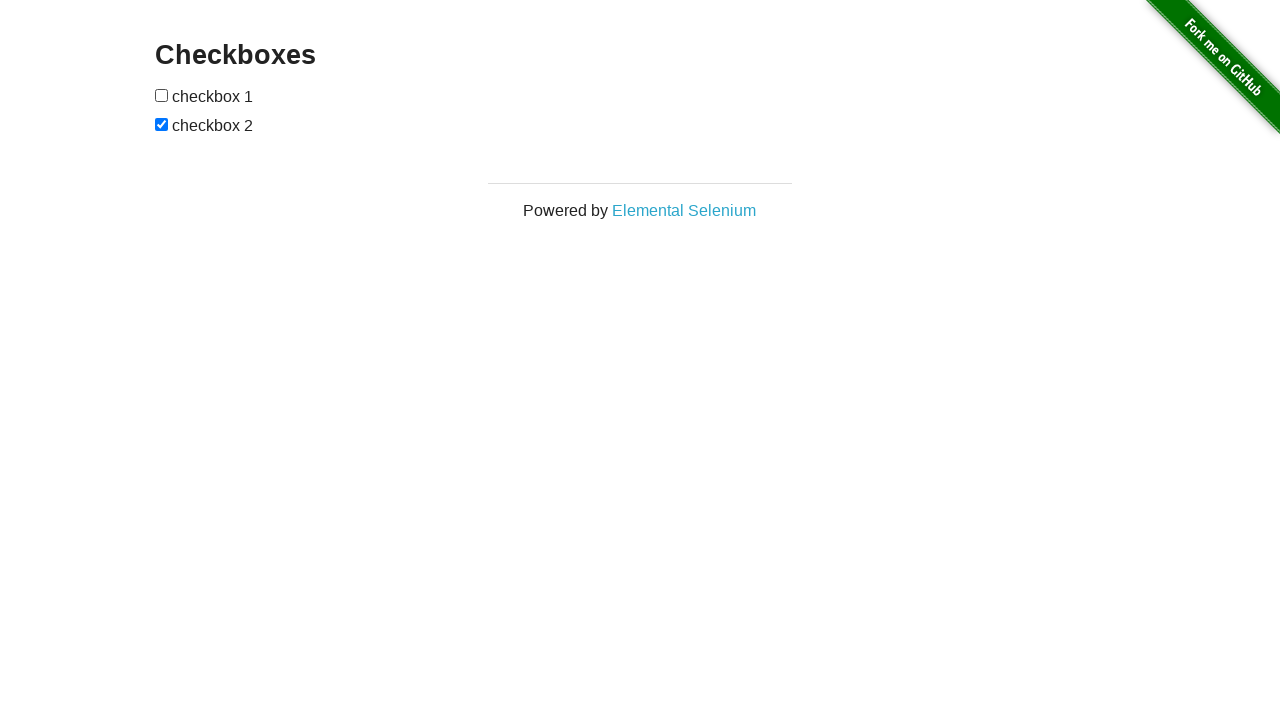

Unchecked checkbox 2 at (162, 124) on xpath=//form[@id='checkboxes']//input >> nth=1
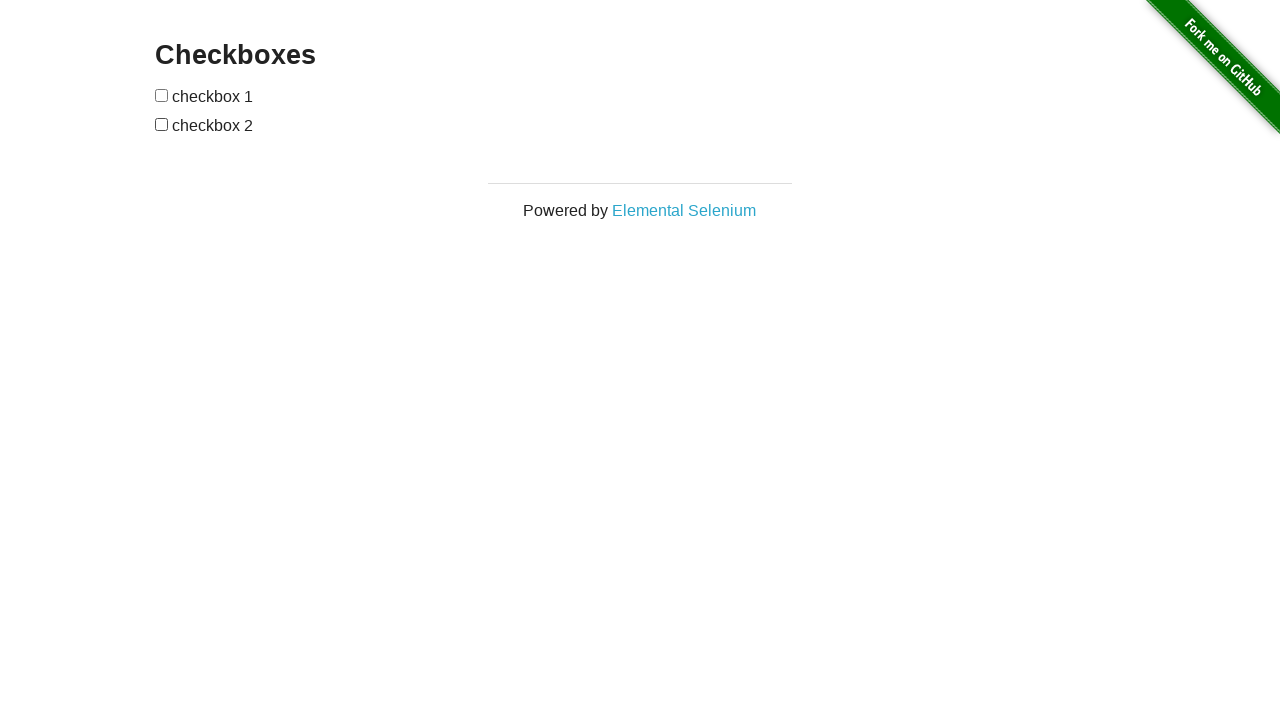

Verified checkbox 2 is now unchecked
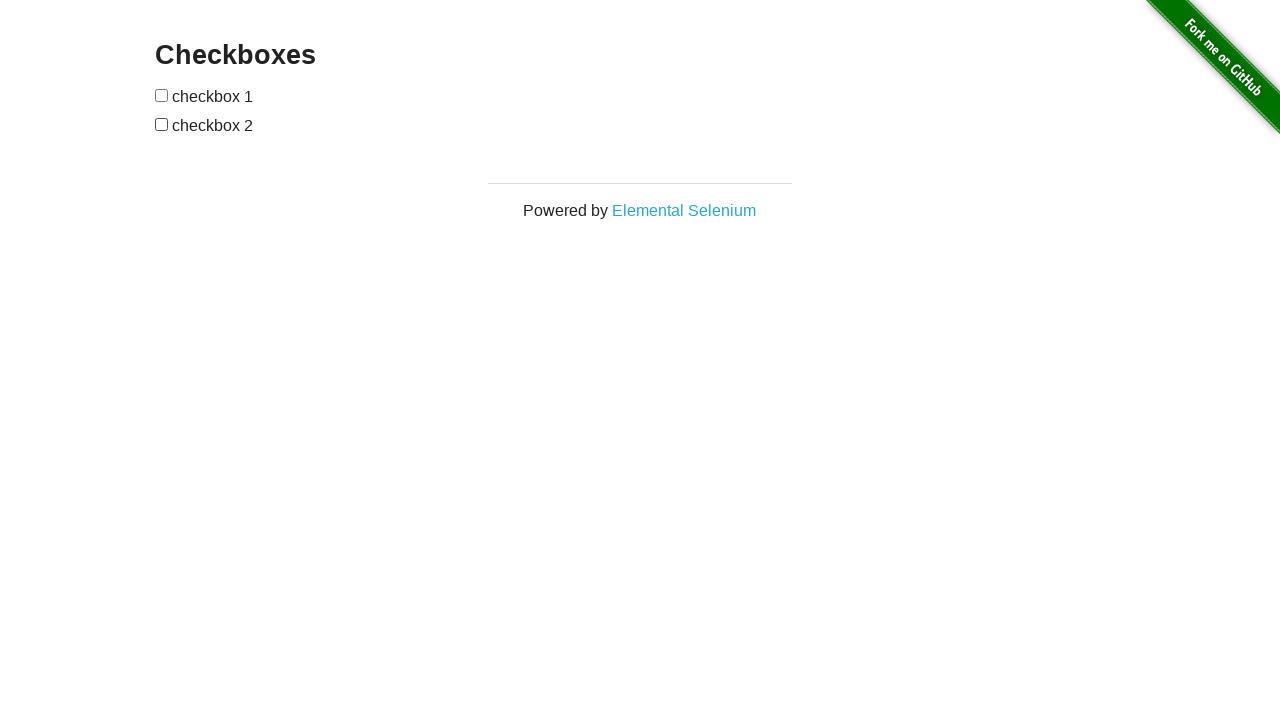

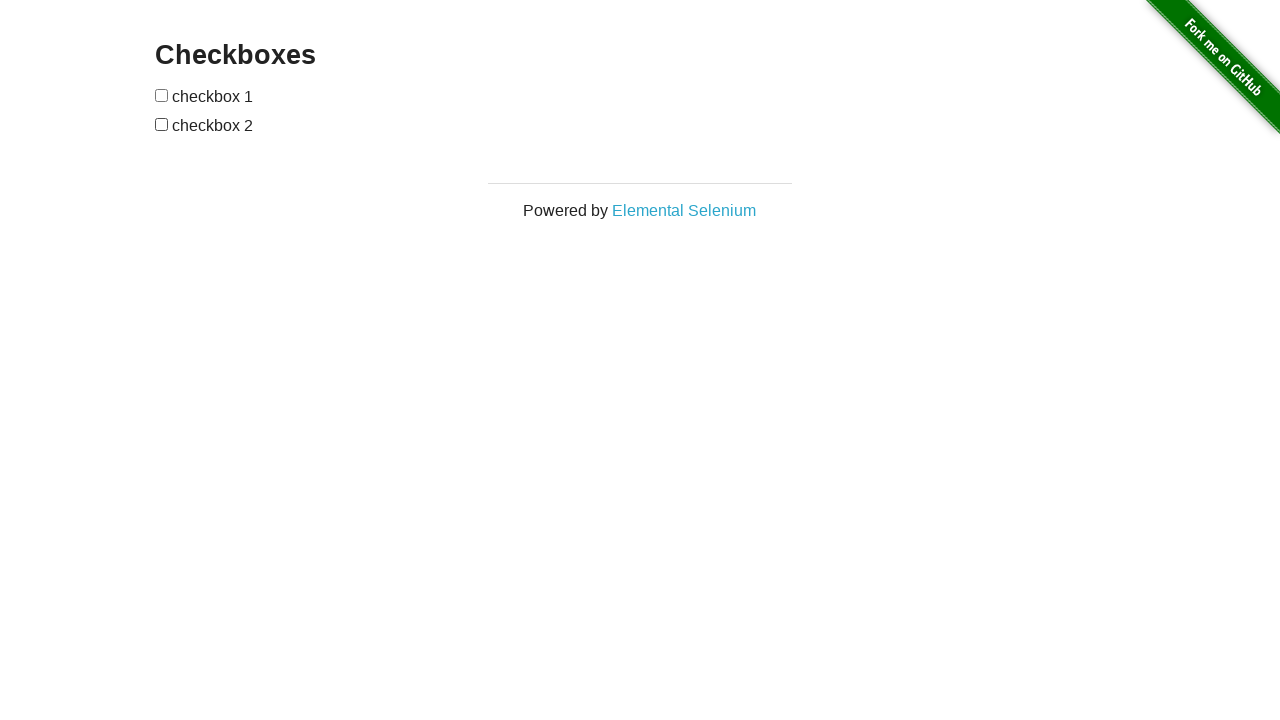